Navigates to a practice automation page and interacts with a web table to count rows, columns, and retrieve specific row content

Starting URL: https://rahulshettyacademy.com/AutomationPractice/

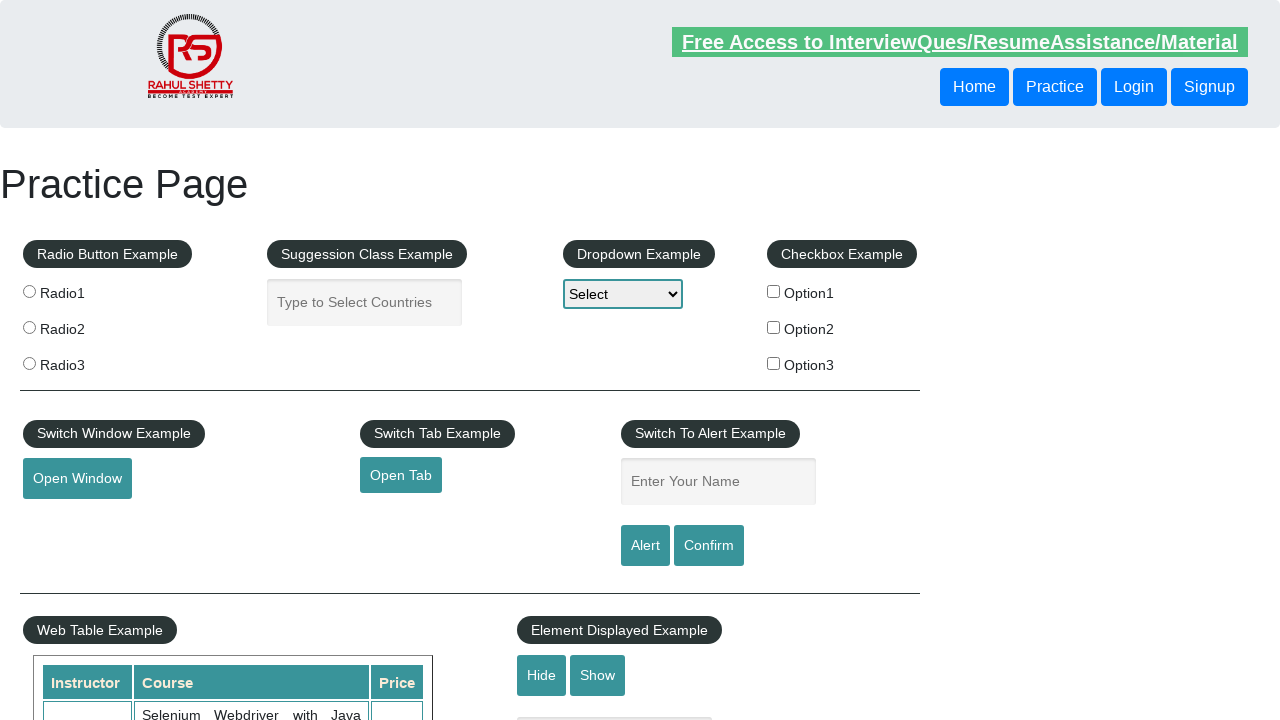

Located table element with id 'product'
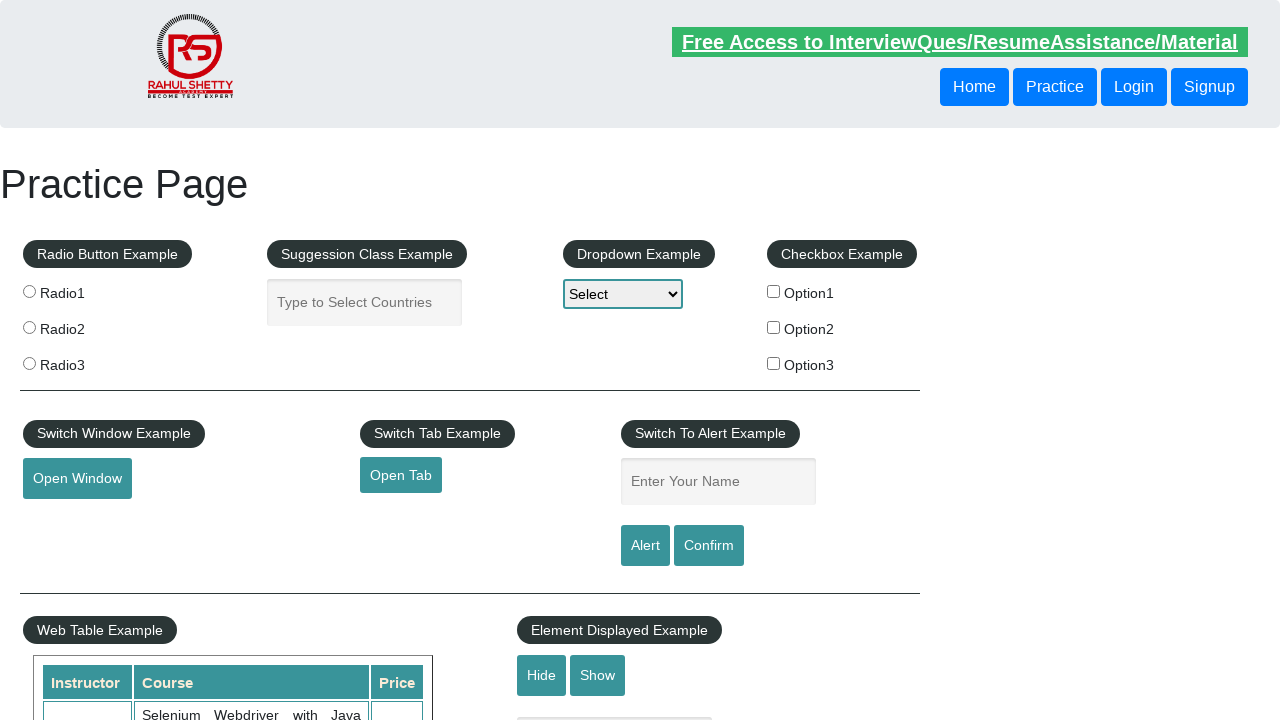

Counted table rows: 11
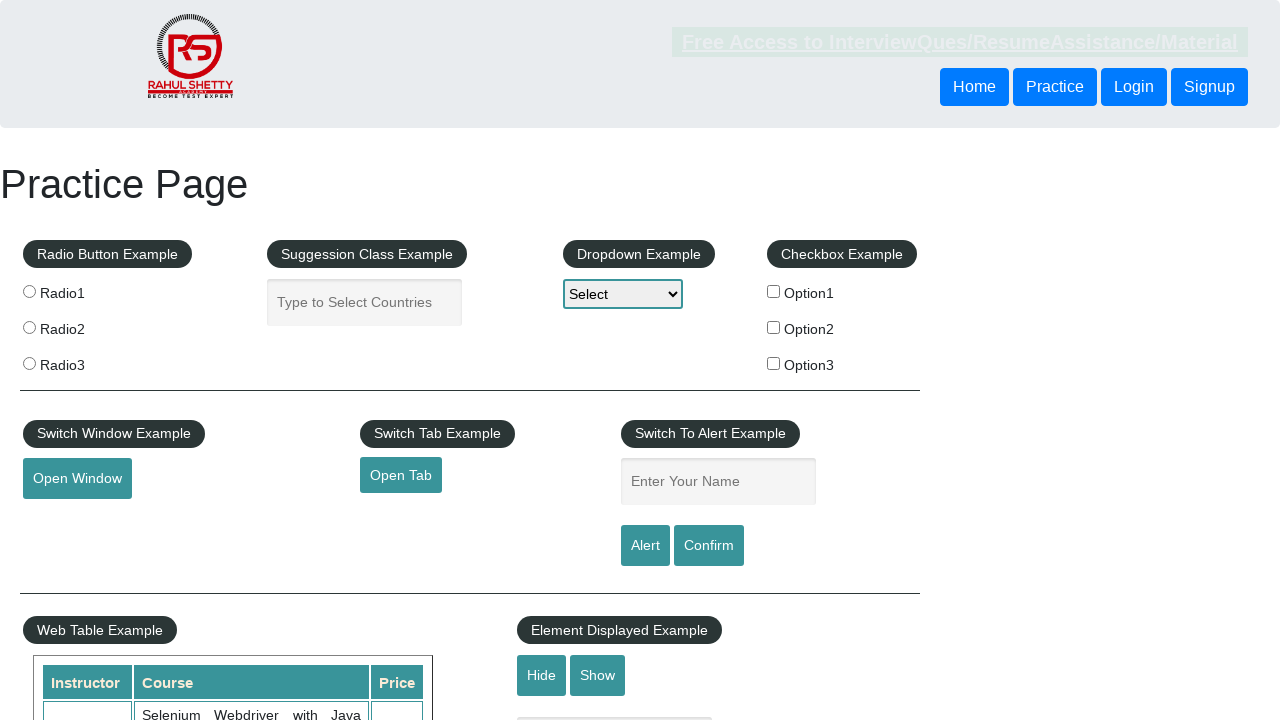

Counted table rows (alternative method): 11
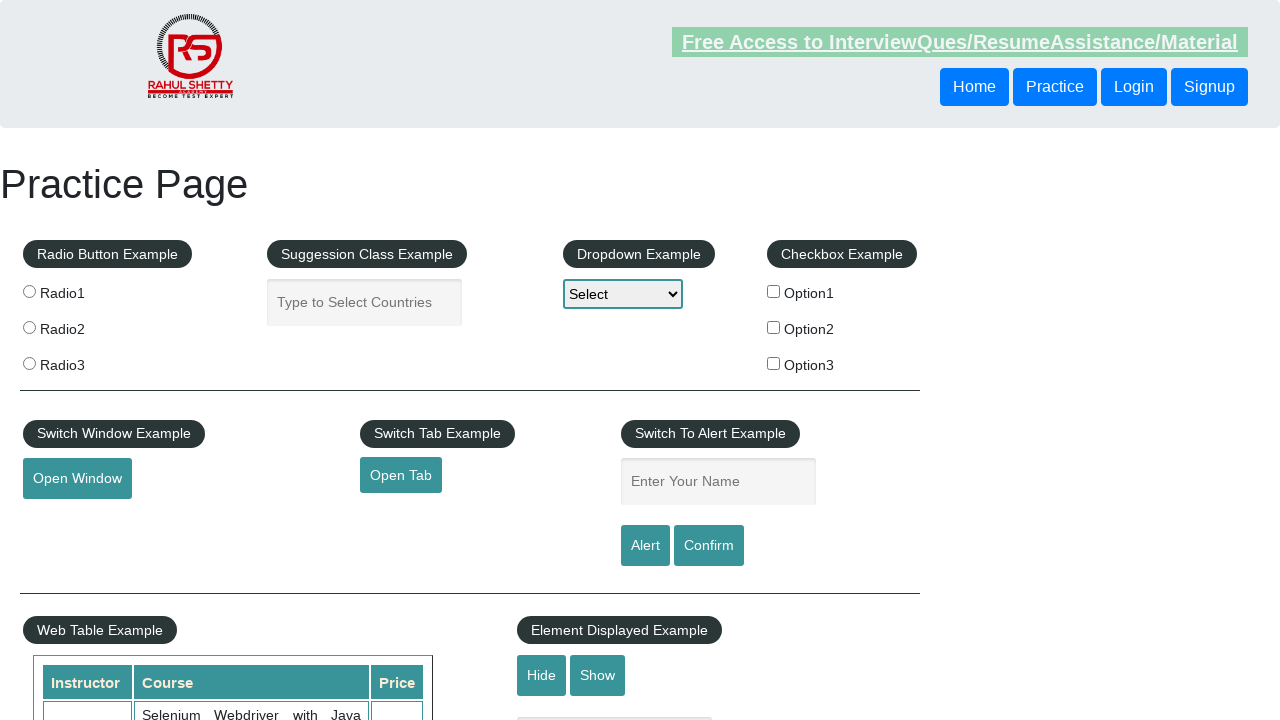

Counted table columns: 3
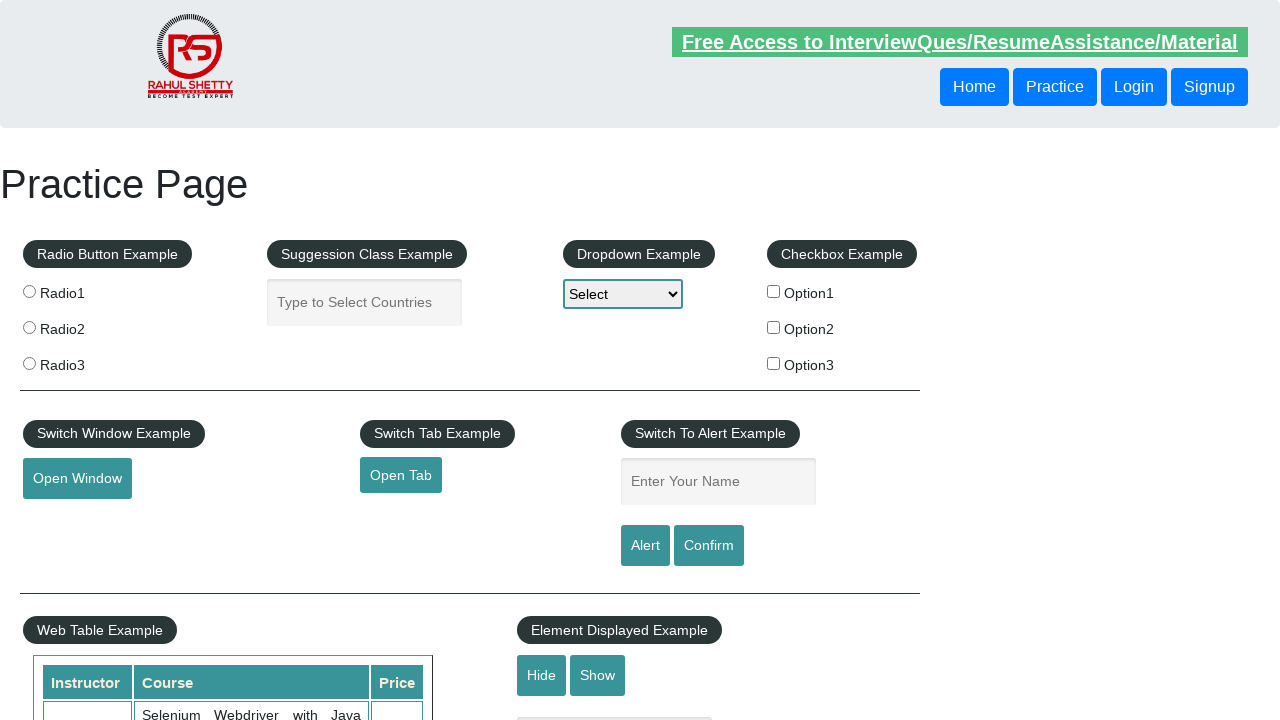

Located second row of table
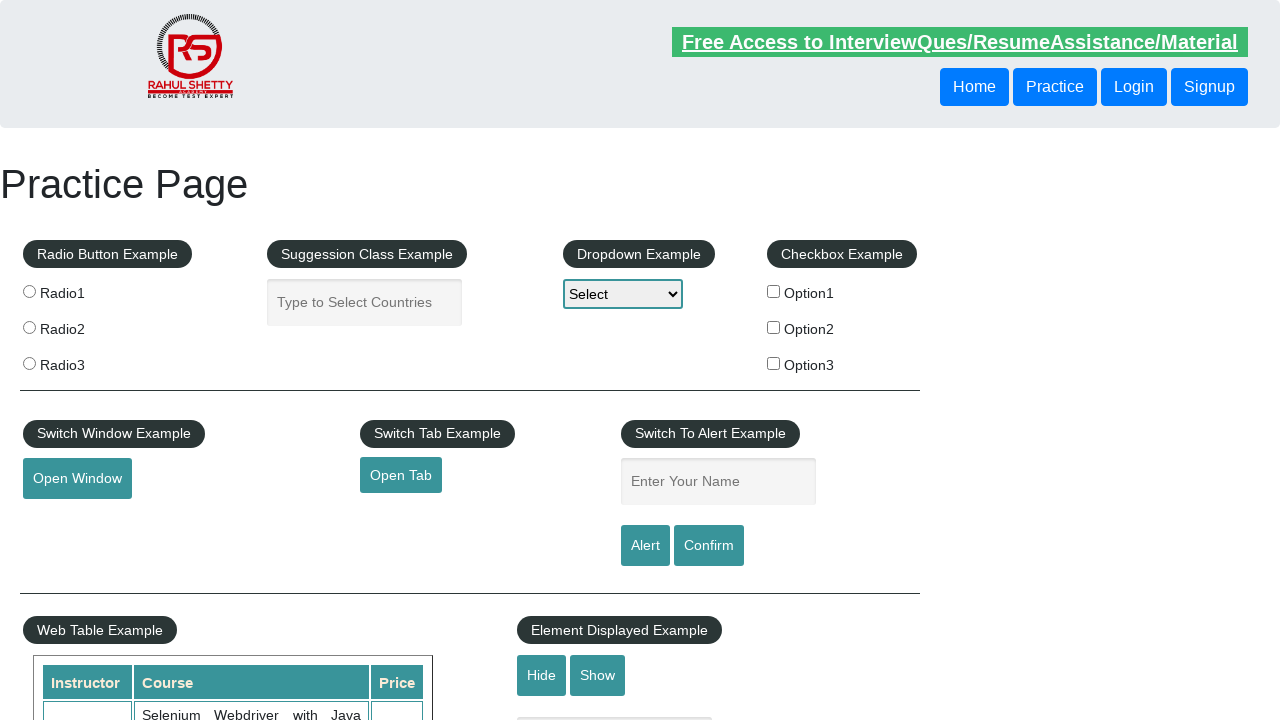

Retrieved second row content: 
                            Rahul Shetty
                            Learn SQL in Practical + Database Testing from Scratch
                            25
                        
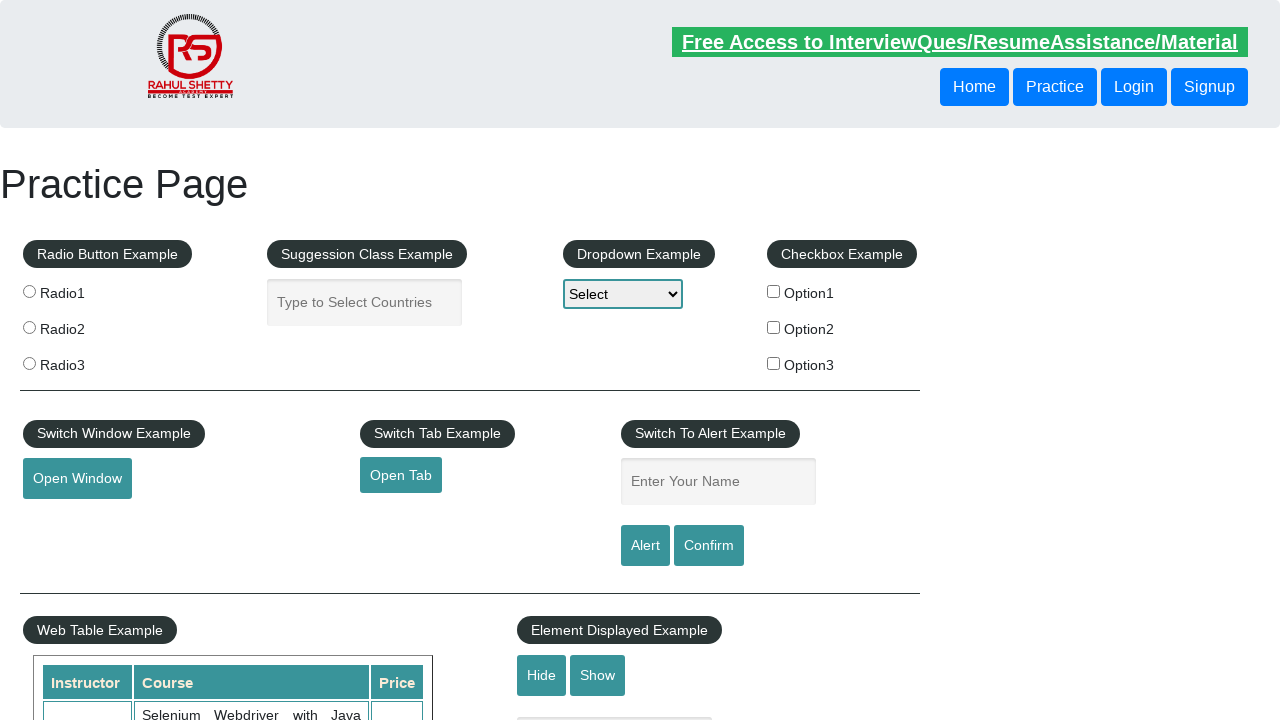

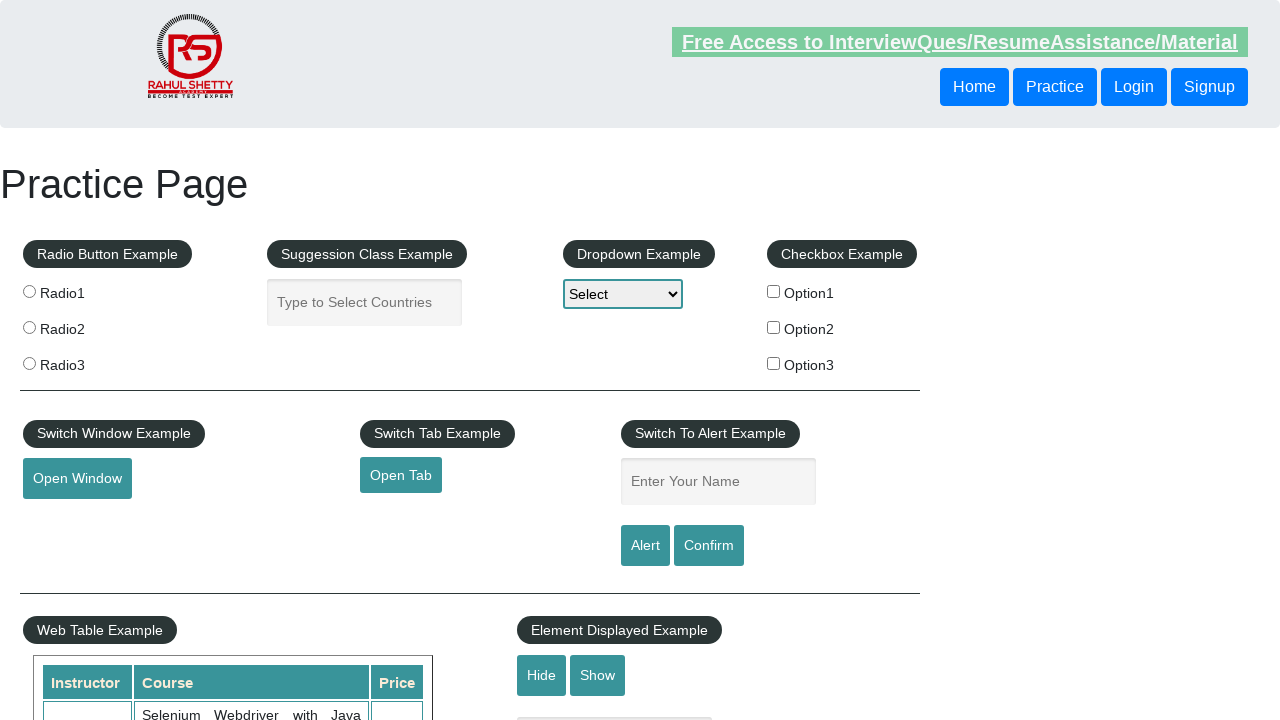